Tests drag and drop functionality on jQuery UI demo page by dragging an element and dropping it onto a target area

Starting URL: http://jqueryui.com/droppable/

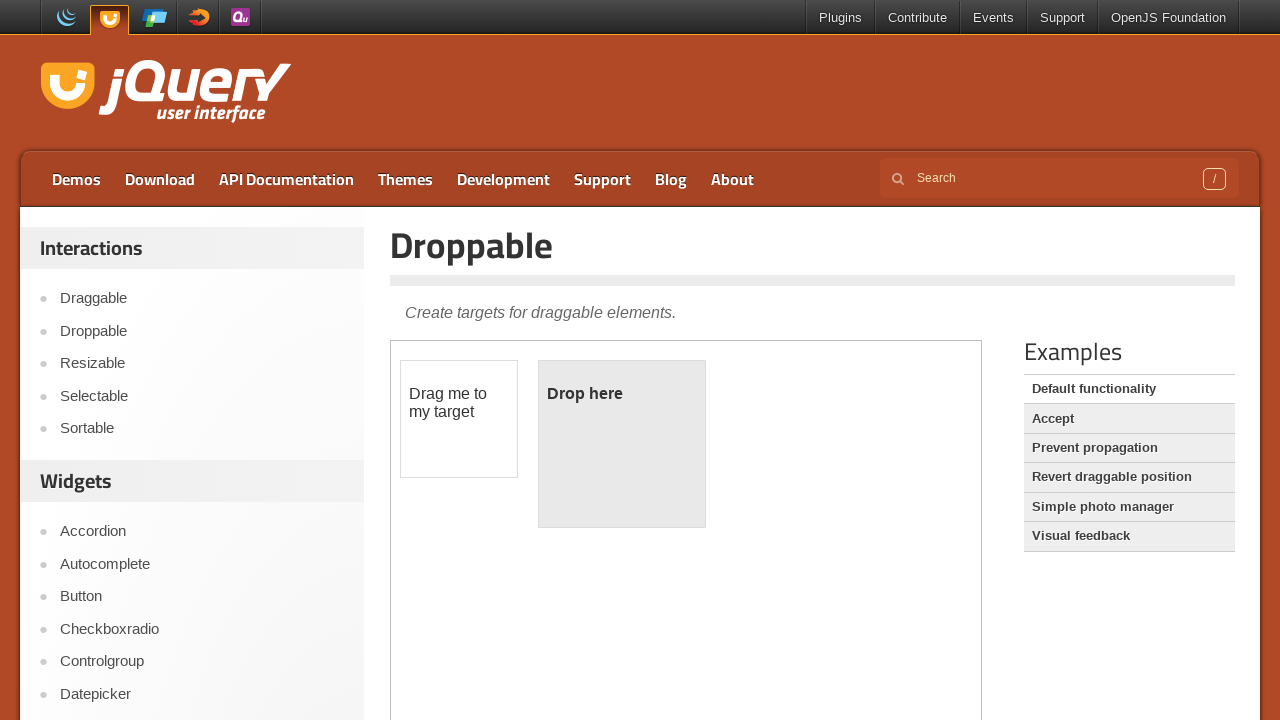

Located iframe containing drag and drop demo
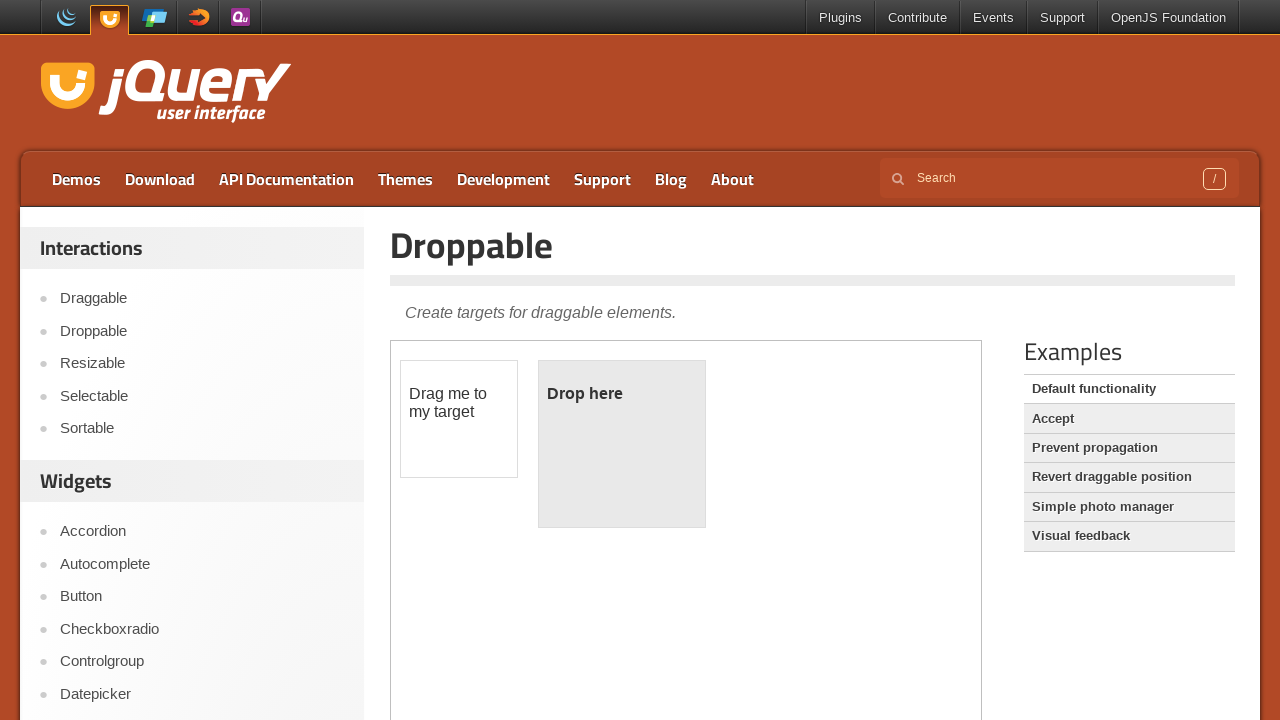

Located draggable element
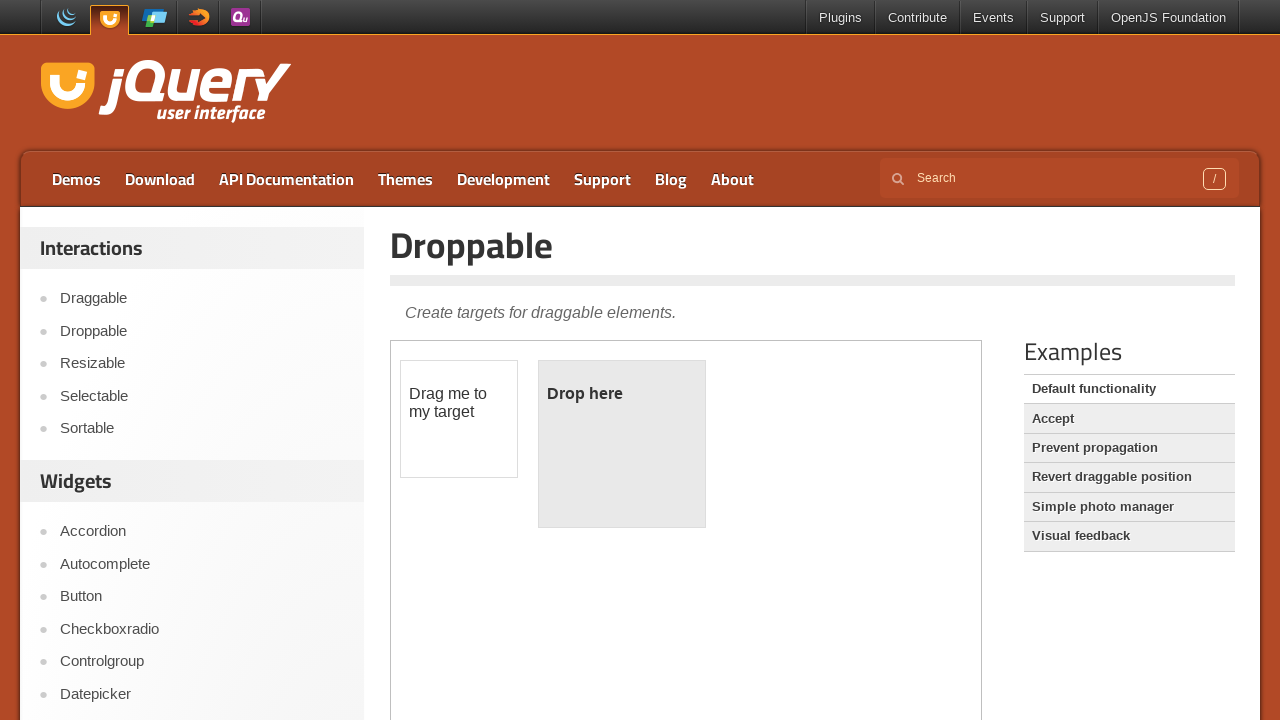

Located droppable target area
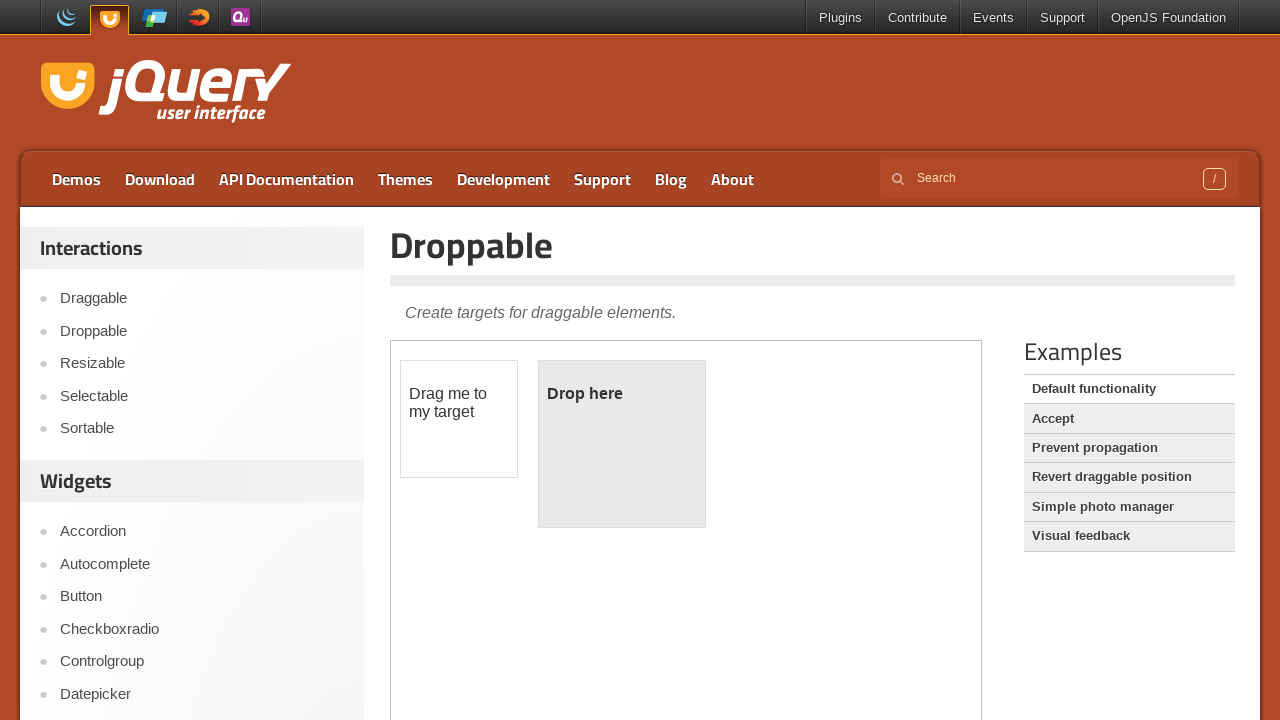

Retrieved bounding box of draggable element
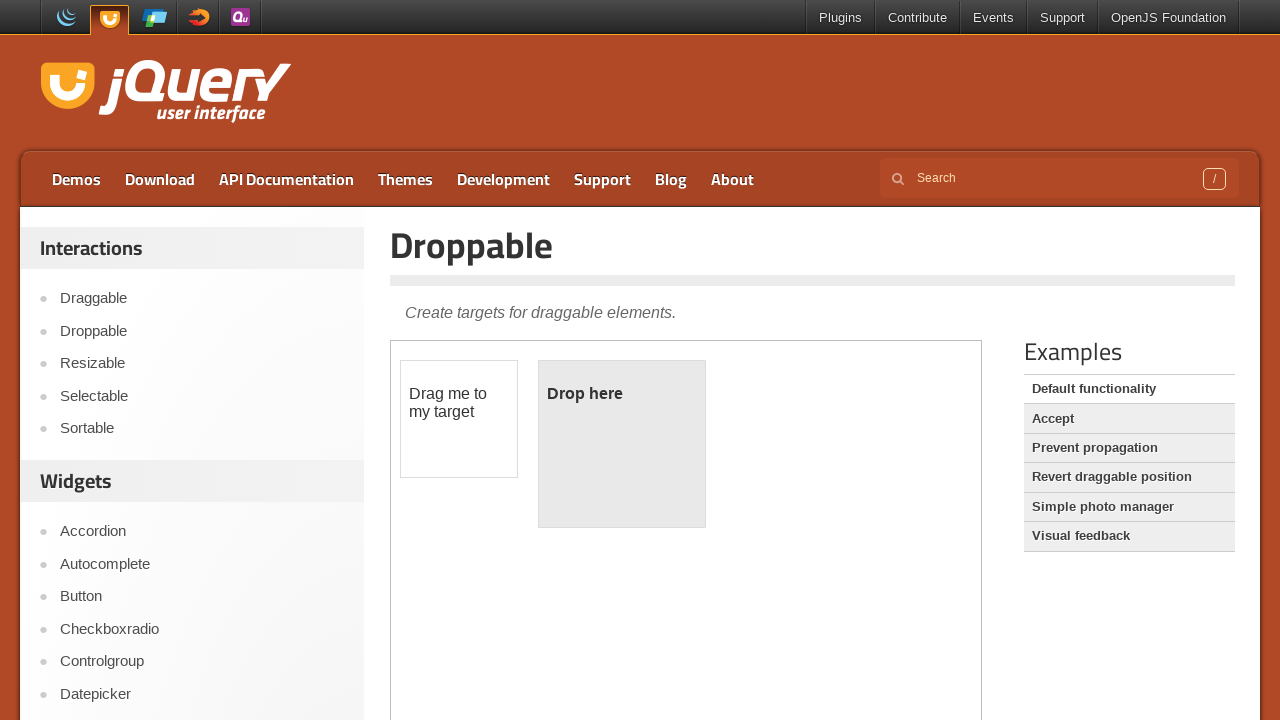

Retrieved bounding box of droppable target
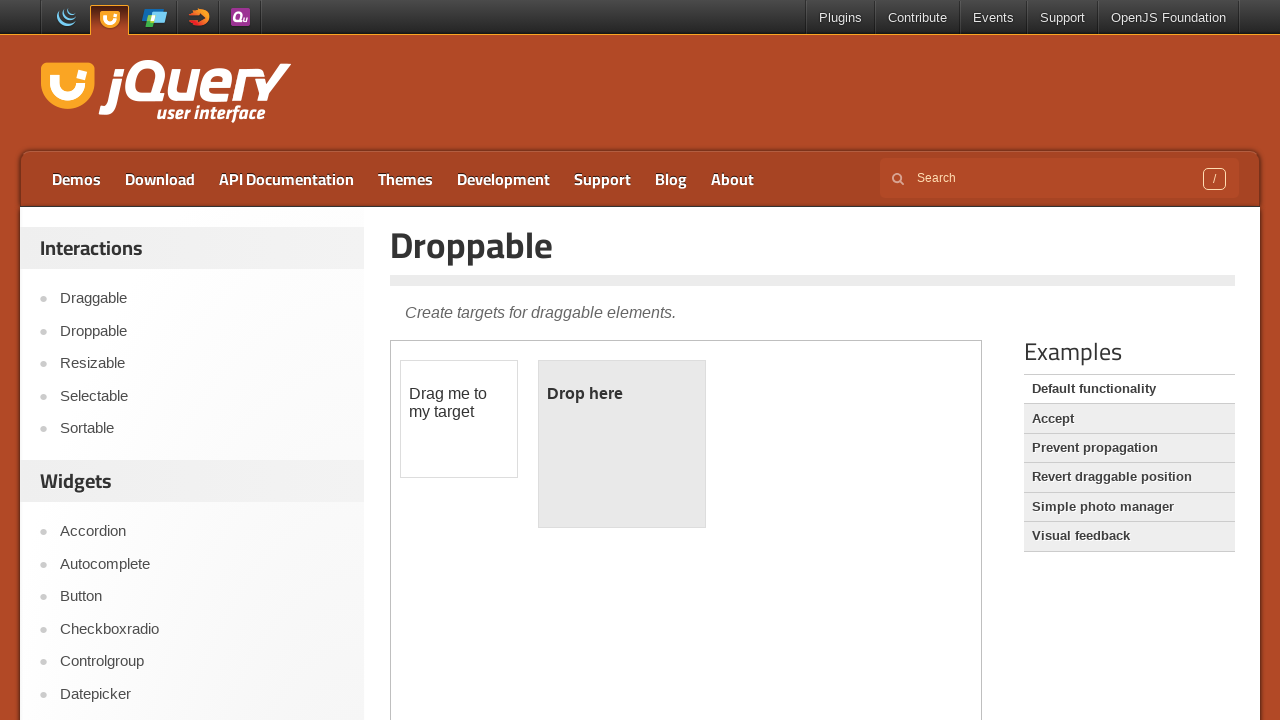

Moved mouse to center of draggable element at (459, 419)
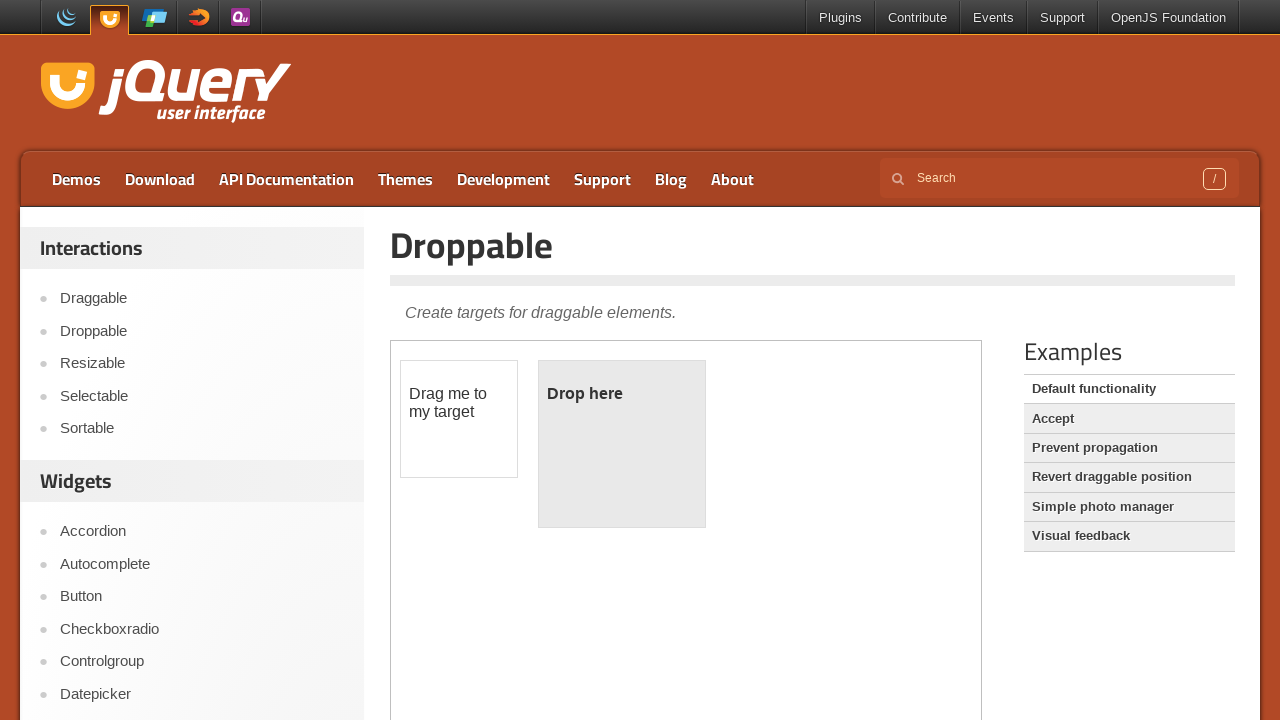

Pressed mouse button down on draggable element at (459, 419)
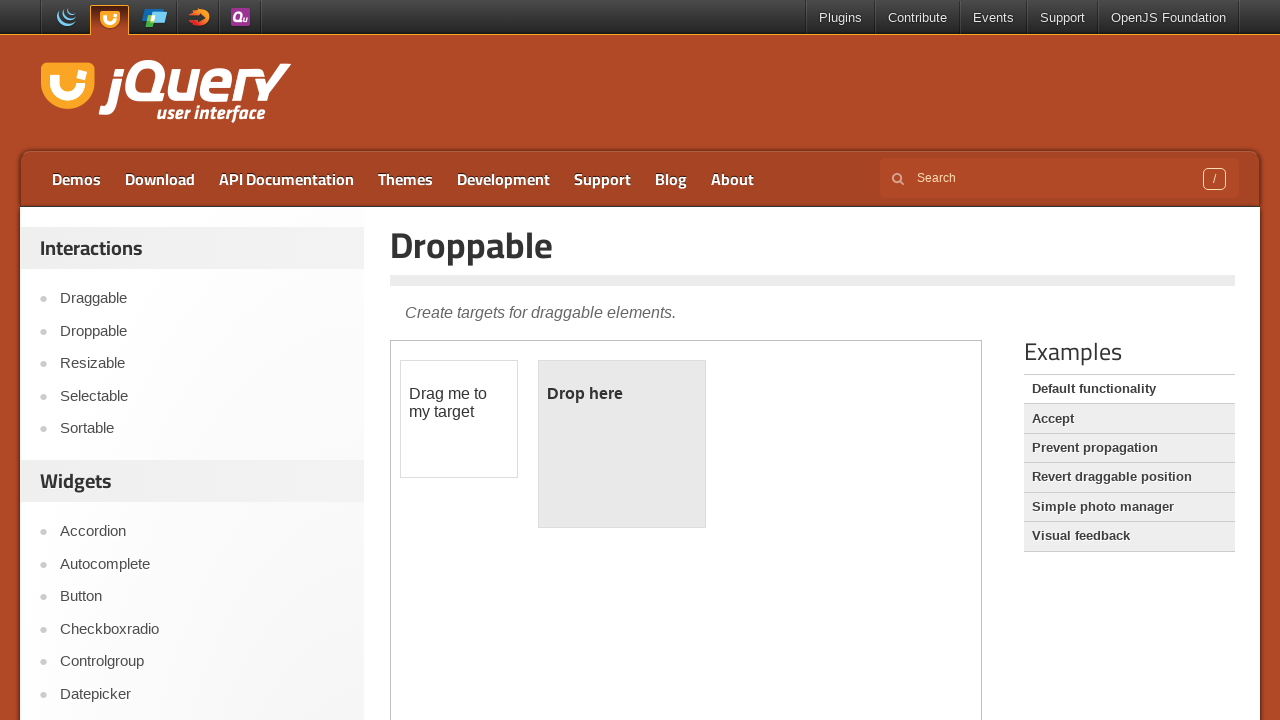

Moved mouse to center of droppable target area at (622, 444)
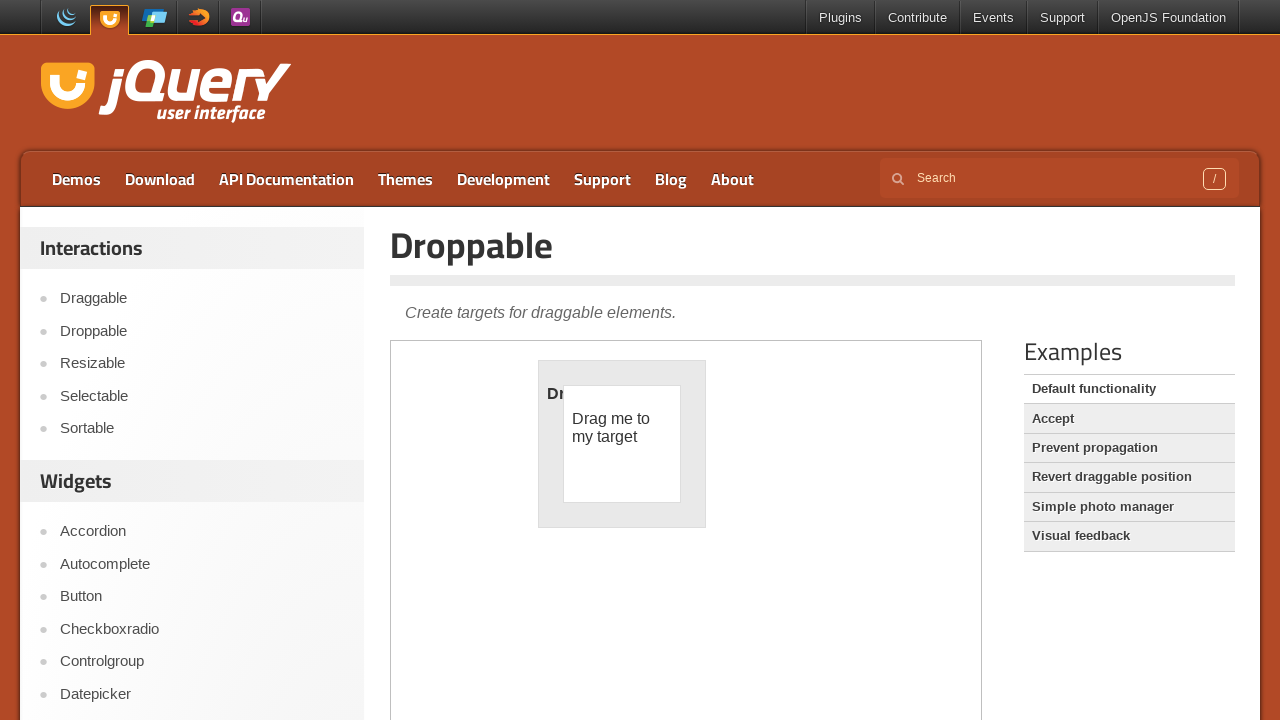

Released mouse button to complete drag and drop at (622, 444)
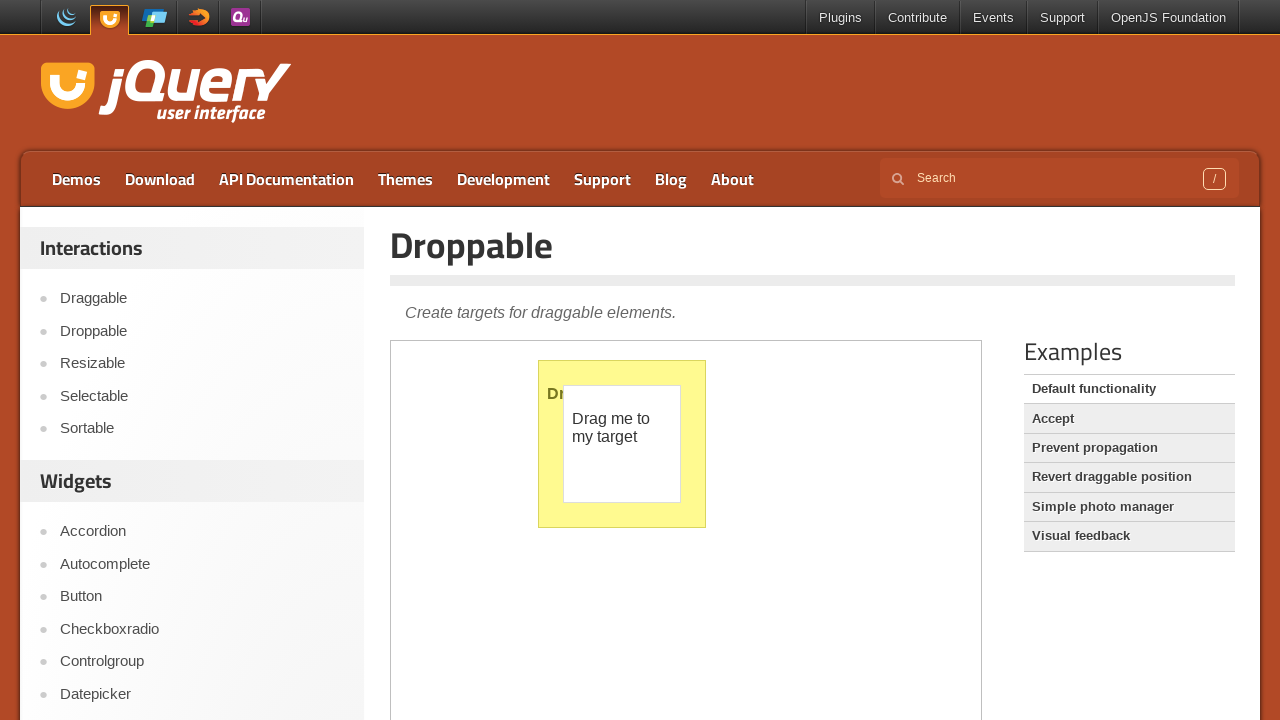

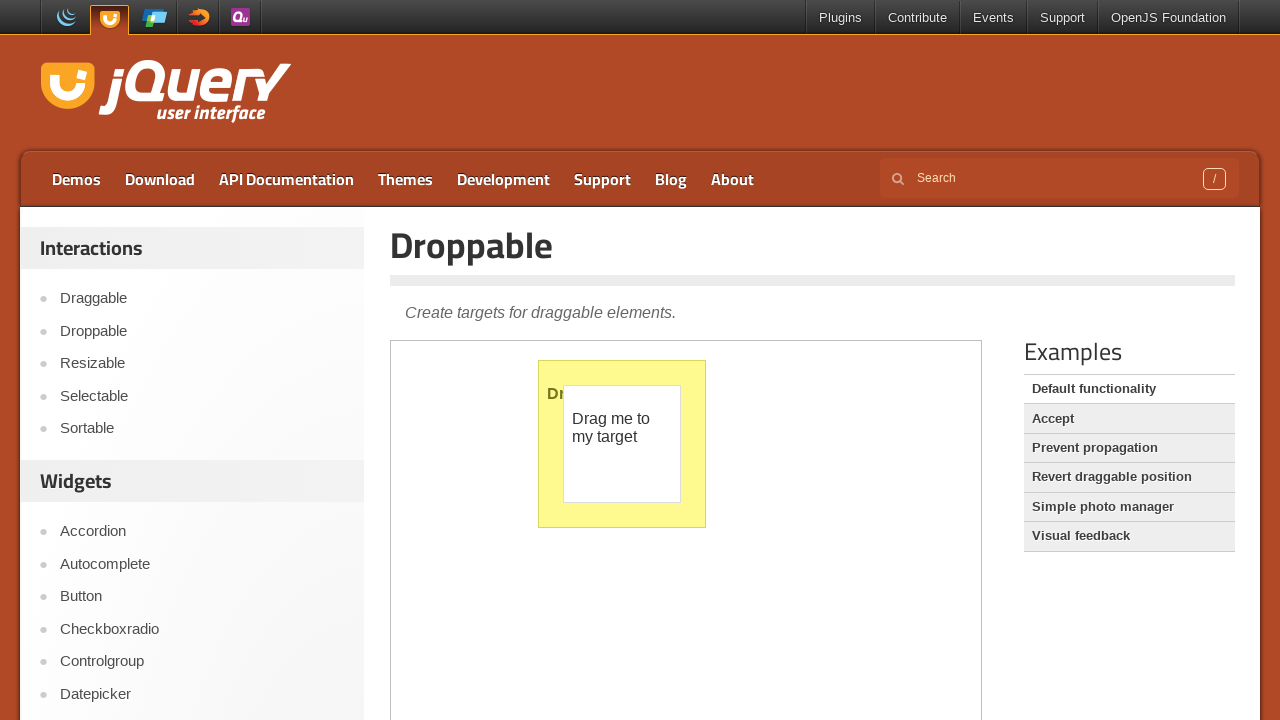